Navigates to Youdao website and retrieves all cookie information from the browser

Starting URL: http://www.youdao.com

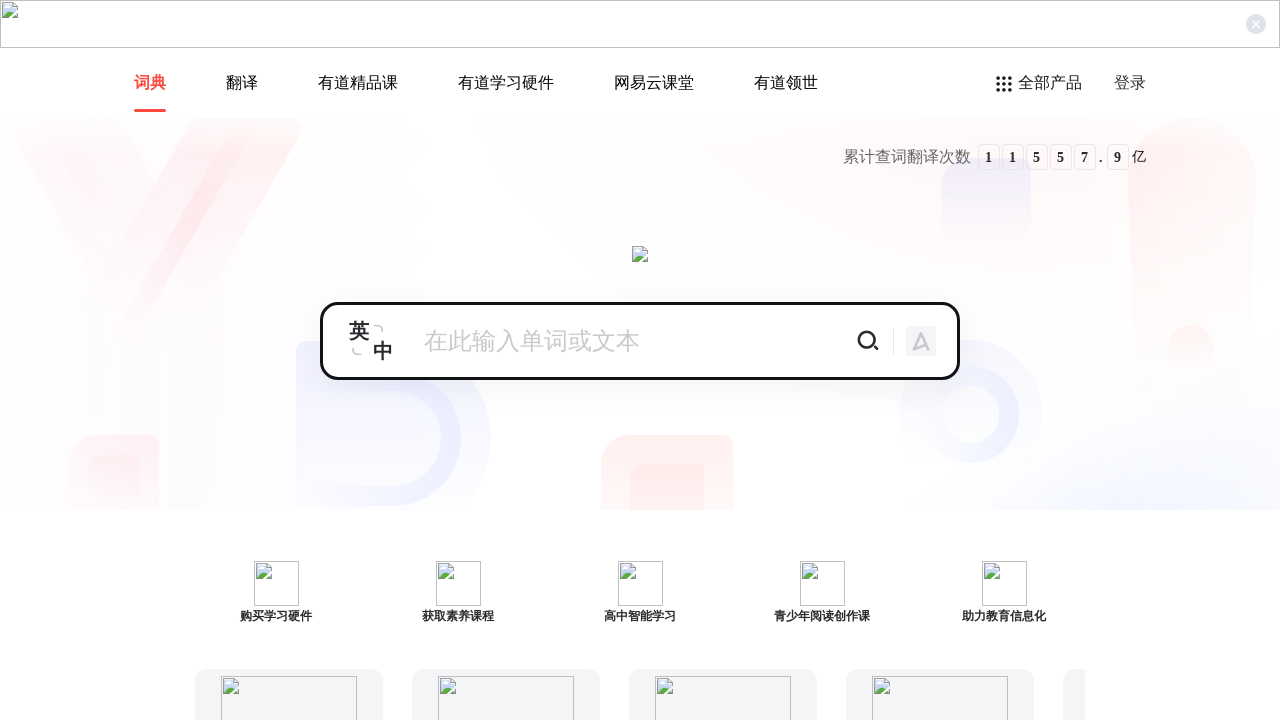

Navigated to Youdao website
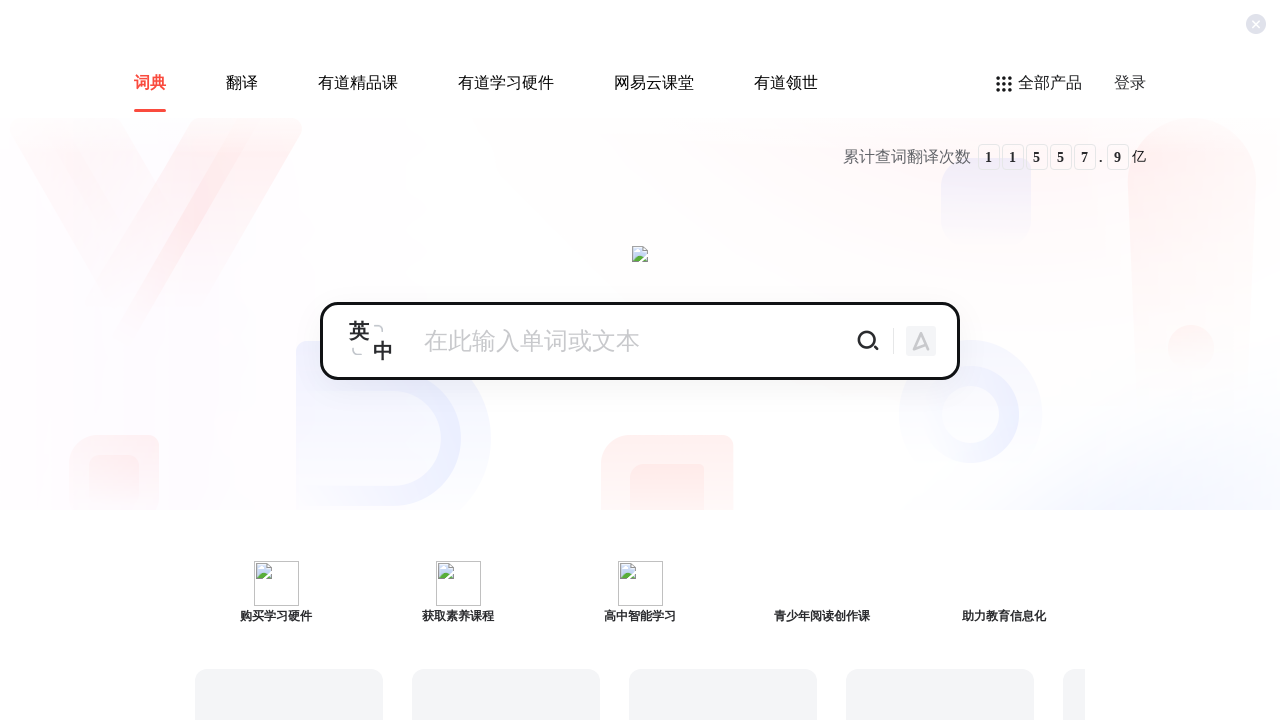

Retrieved all cookies from browser context
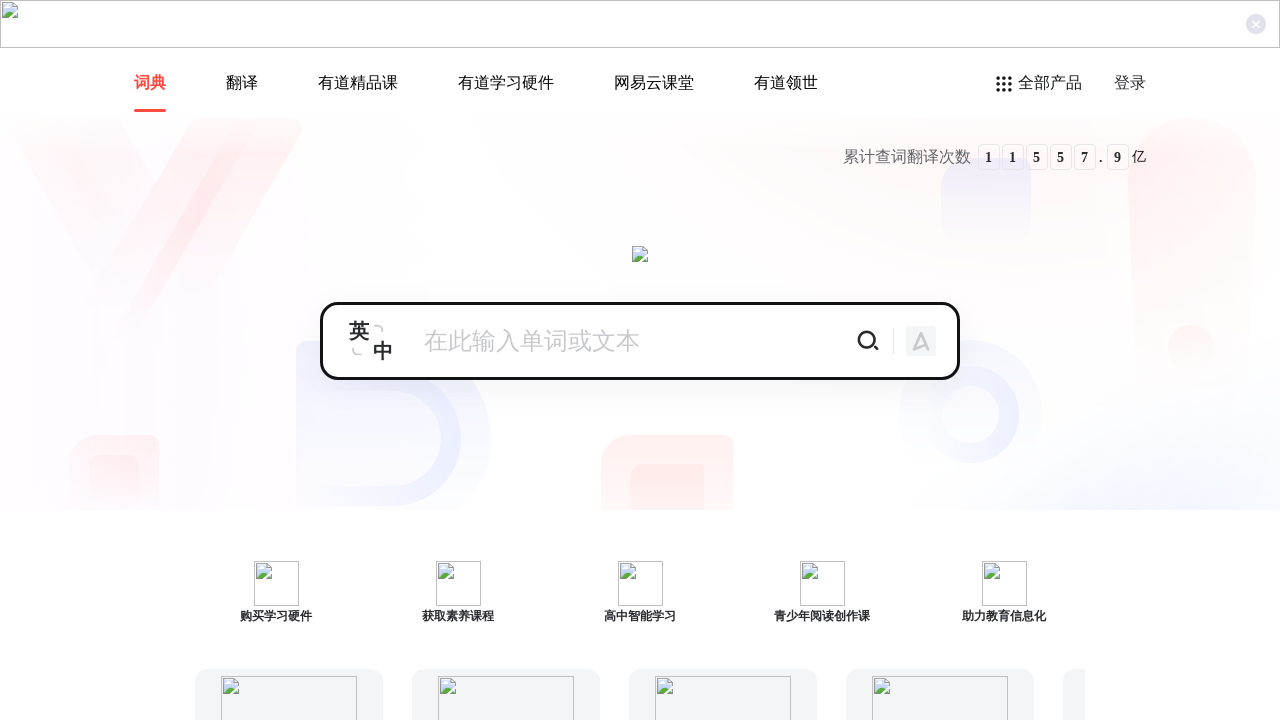

Printed cookie information for verification
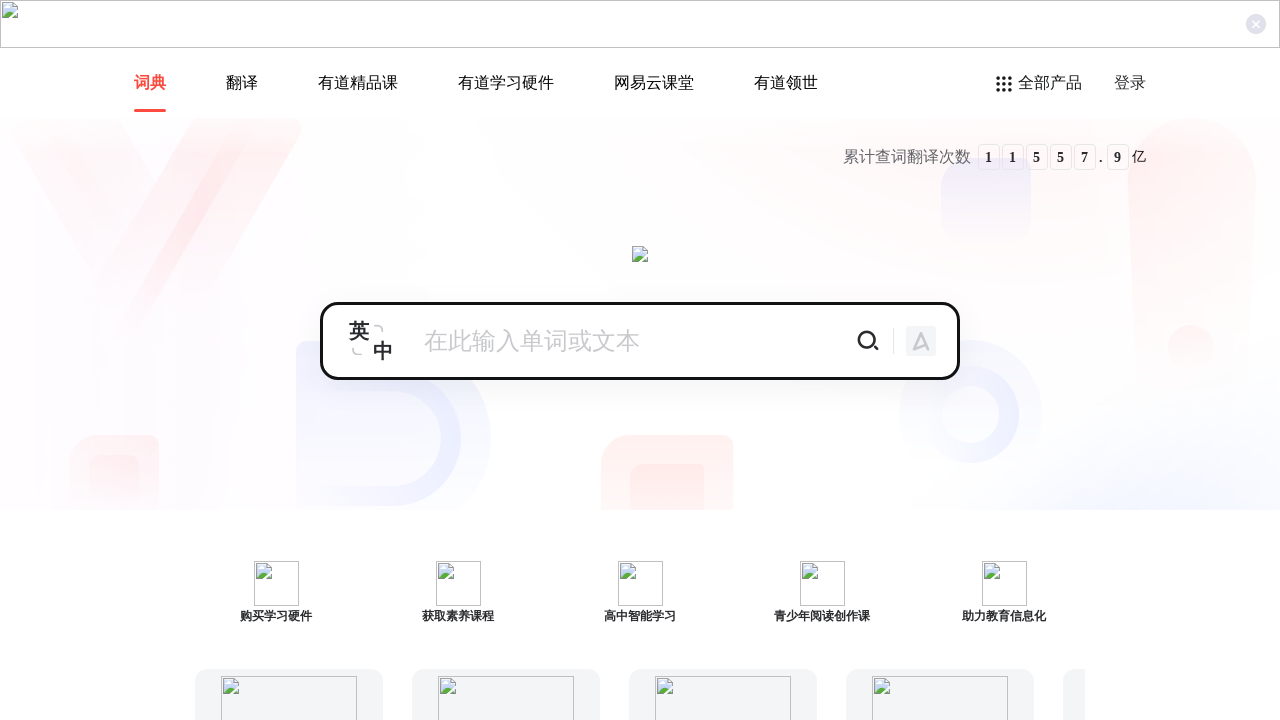

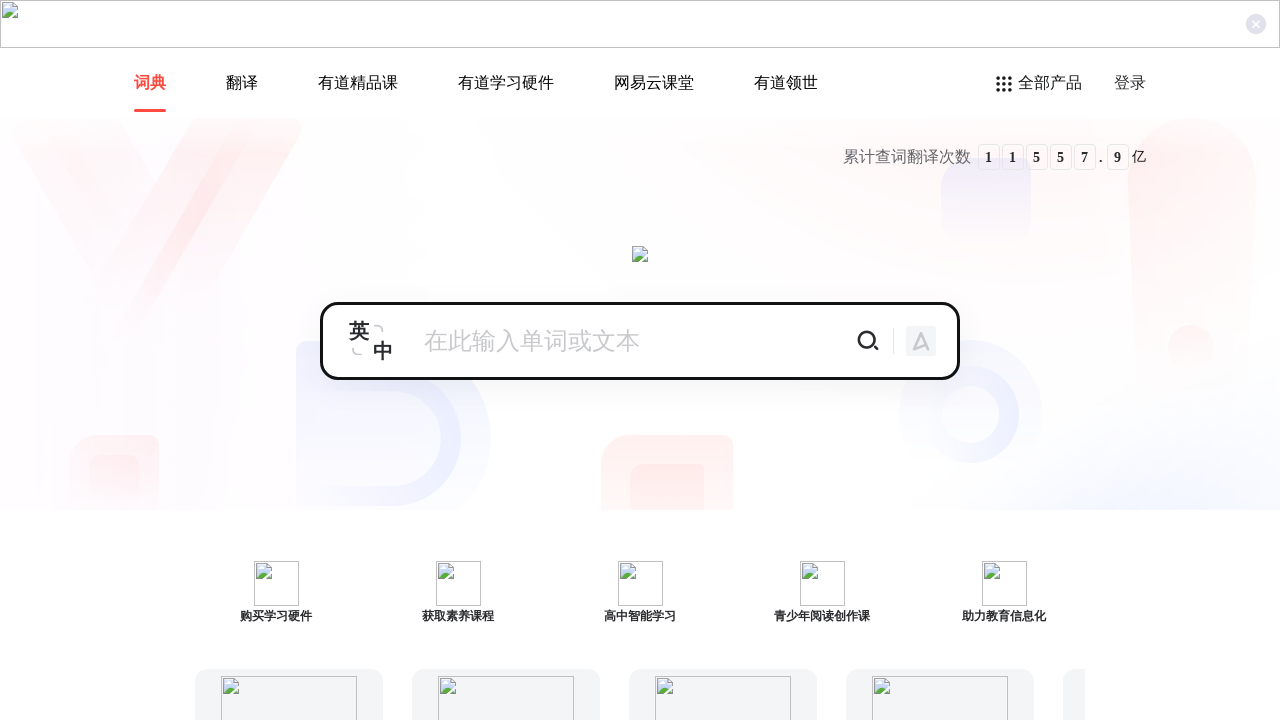